Tests carousel responsiveness across three viewport breakpoints (375px, 768px, 1024px) by checking that carousels don't overflow the viewport and there's no horizontal scrolling.

Starting URL: https://web-99kxh0sku-giquinas-projects.vercel.app

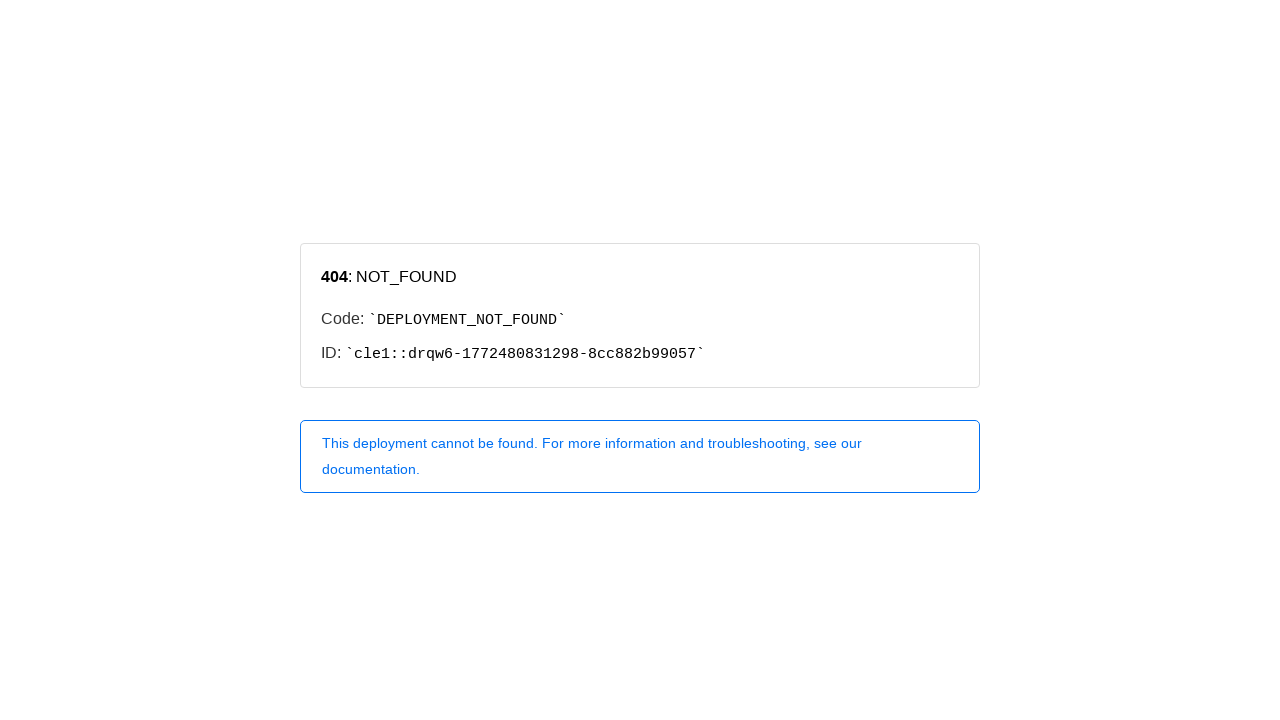

Set viewport to Mobile (375px) (375x667)
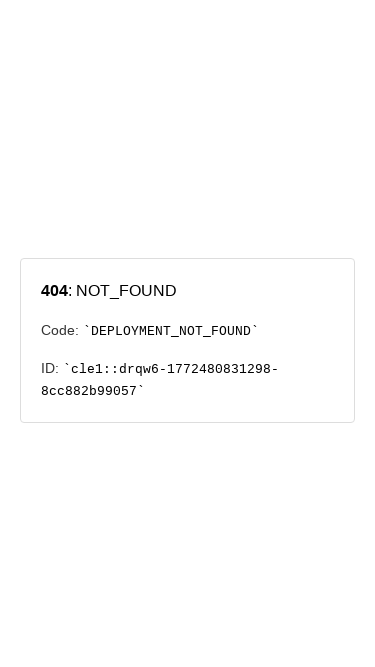

Navigated to homepage at Mobile (375px) breakpoint
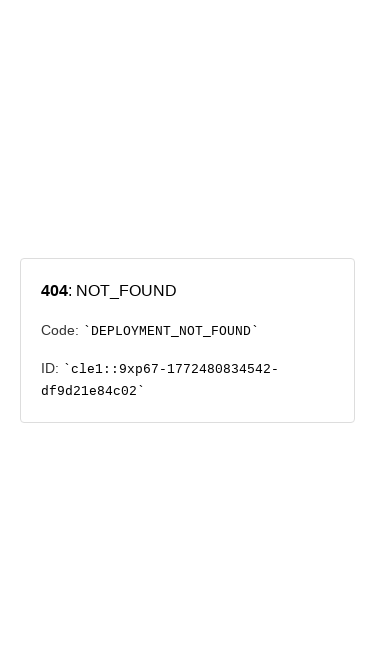

Page finished loading at Mobile (375px) breakpoint
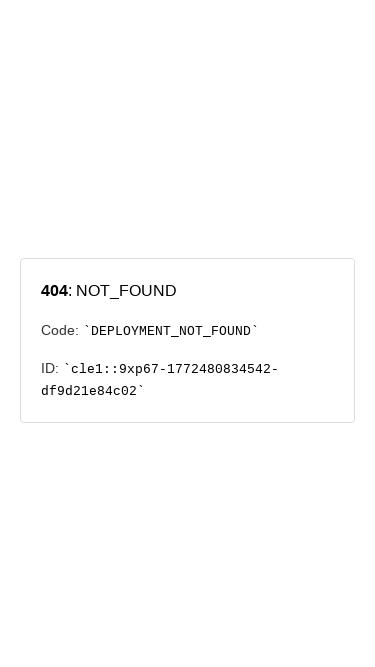

Found 0 carousel elements at Mobile (375px) breakpoint
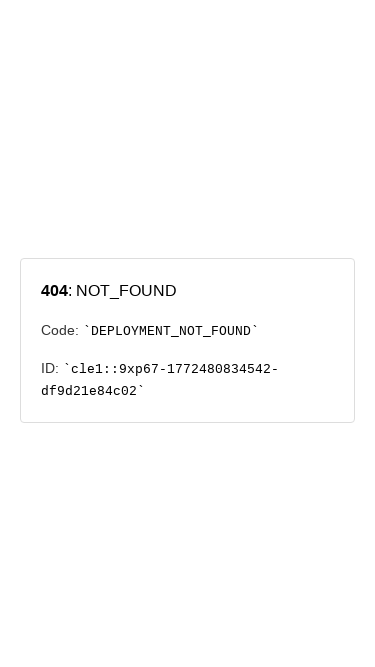

Retrieved scroll width (375px) at Mobile (375px) breakpoint
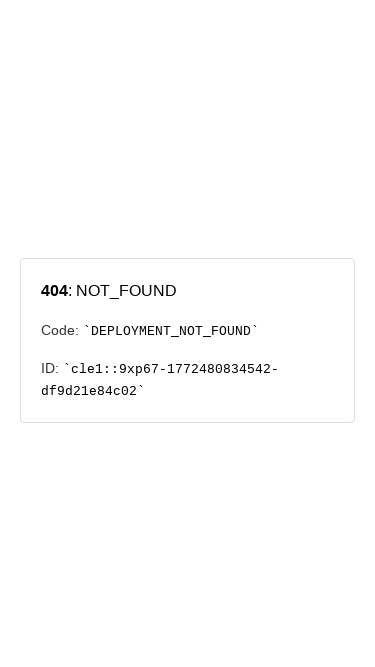

Retrieved client width (375px) at Mobile (375px) breakpoint
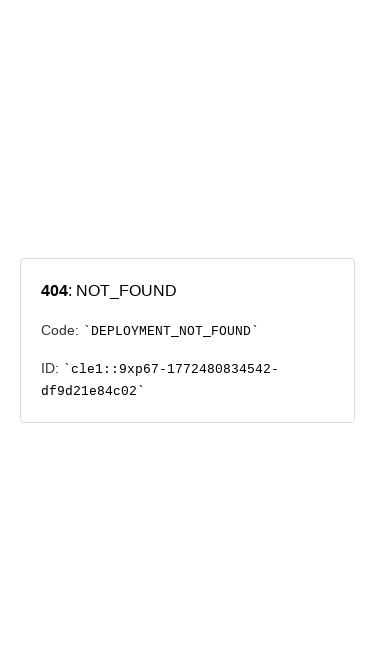

Verified no horizontal scrolling at Mobile (375px) breakpoint (scroll_width <= client_width + 5)
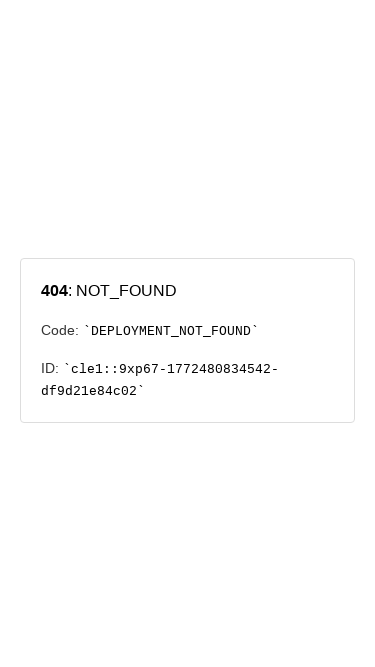

Set viewport to Tablet (768px) (768x1024)
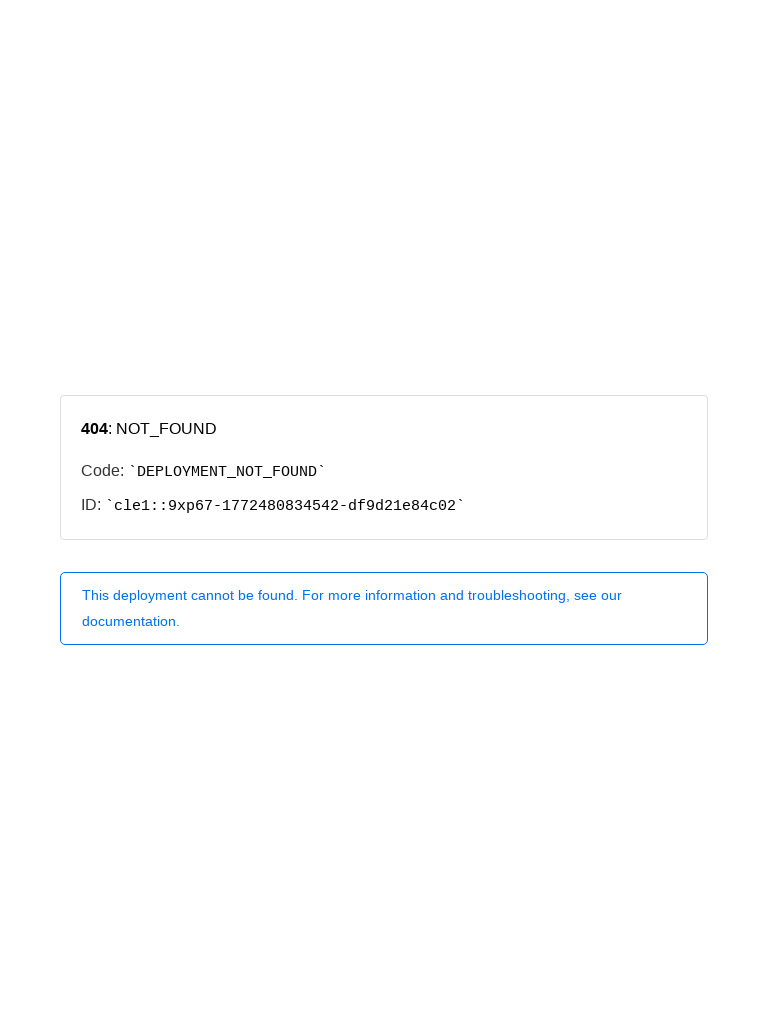

Navigated to homepage at Tablet (768px) breakpoint
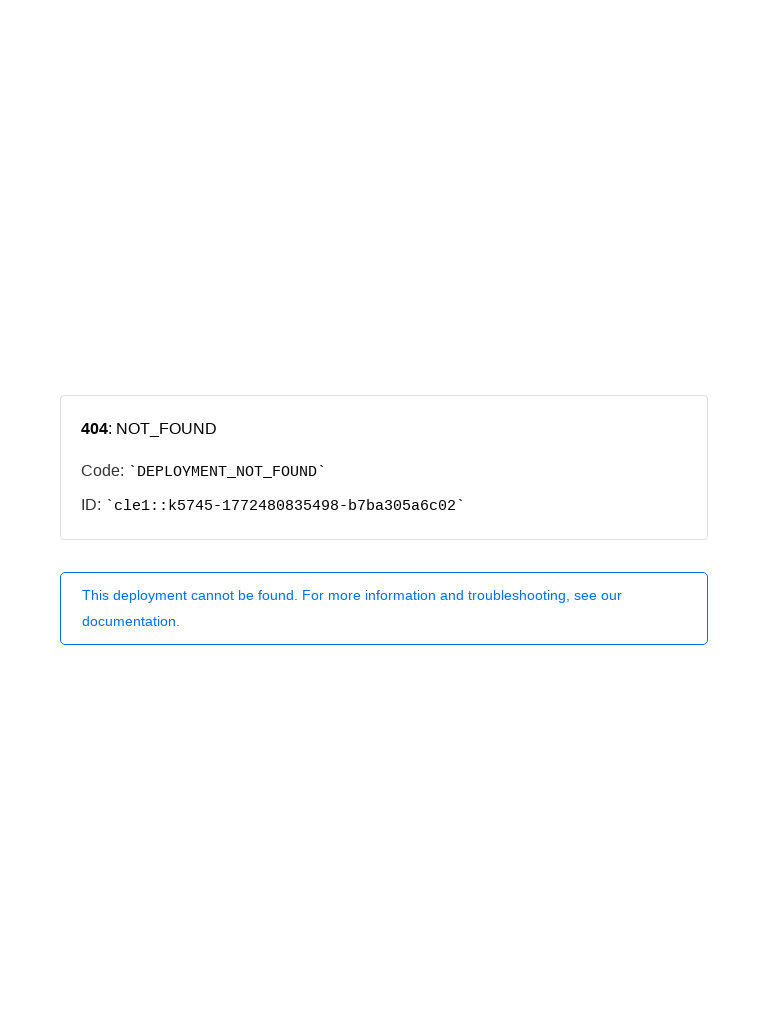

Page finished loading at Tablet (768px) breakpoint
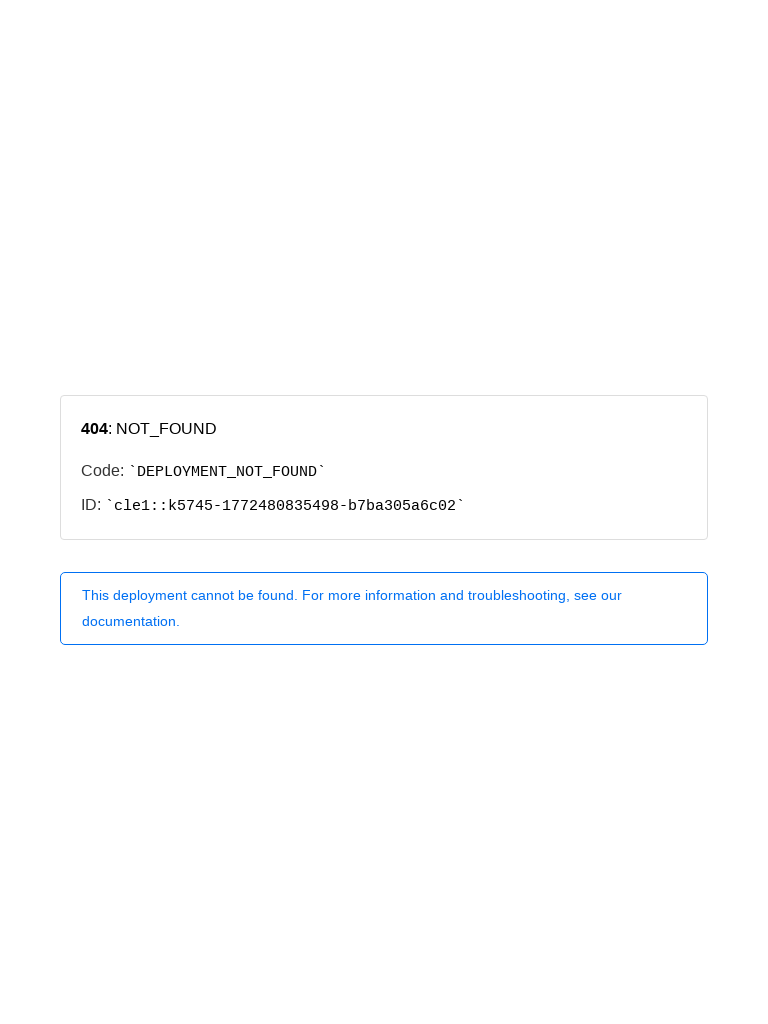

Found 0 carousel elements at Tablet (768px) breakpoint
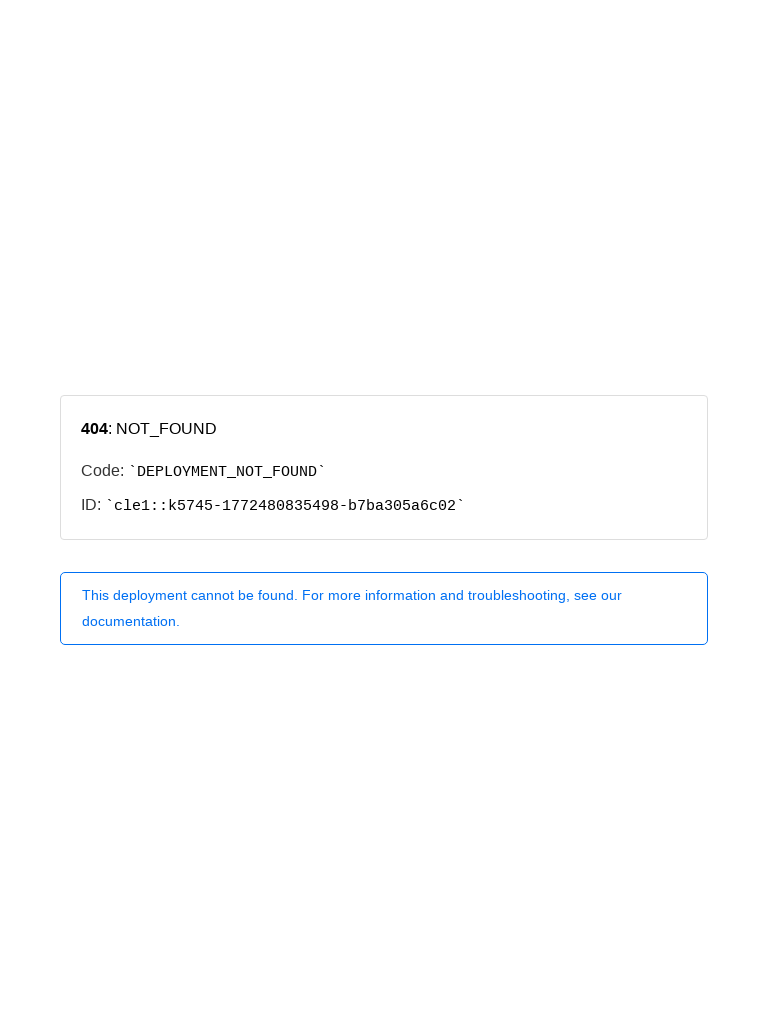

Retrieved scroll width (768px) at Tablet (768px) breakpoint
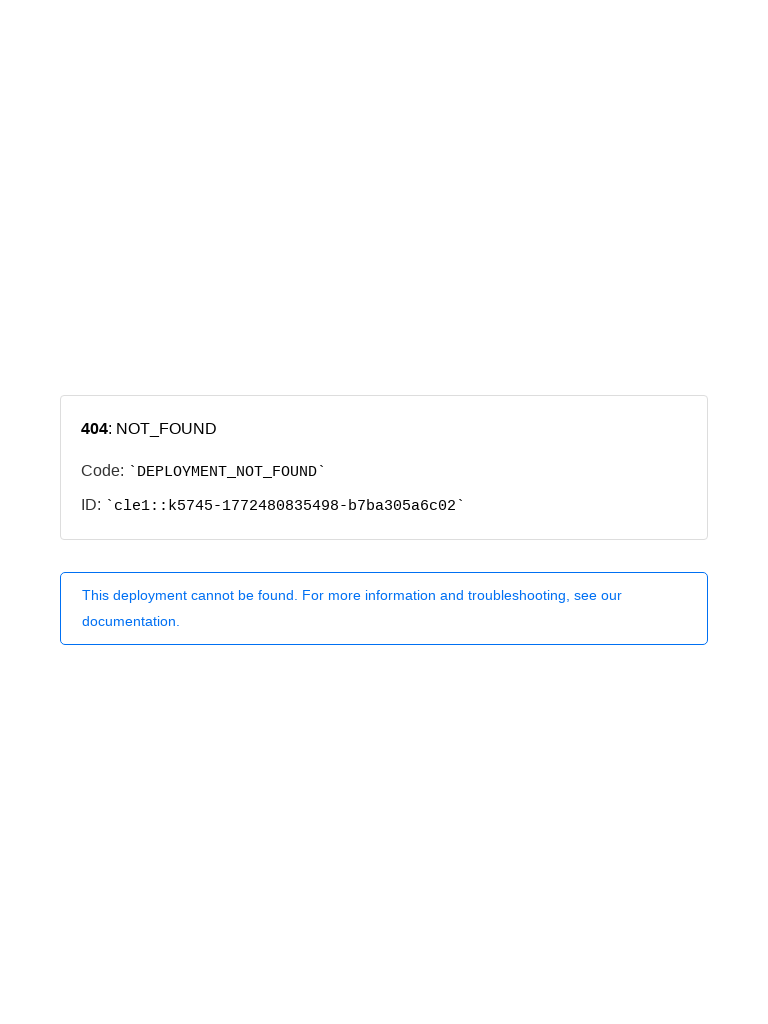

Retrieved client width (768px) at Tablet (768px) breakpoint
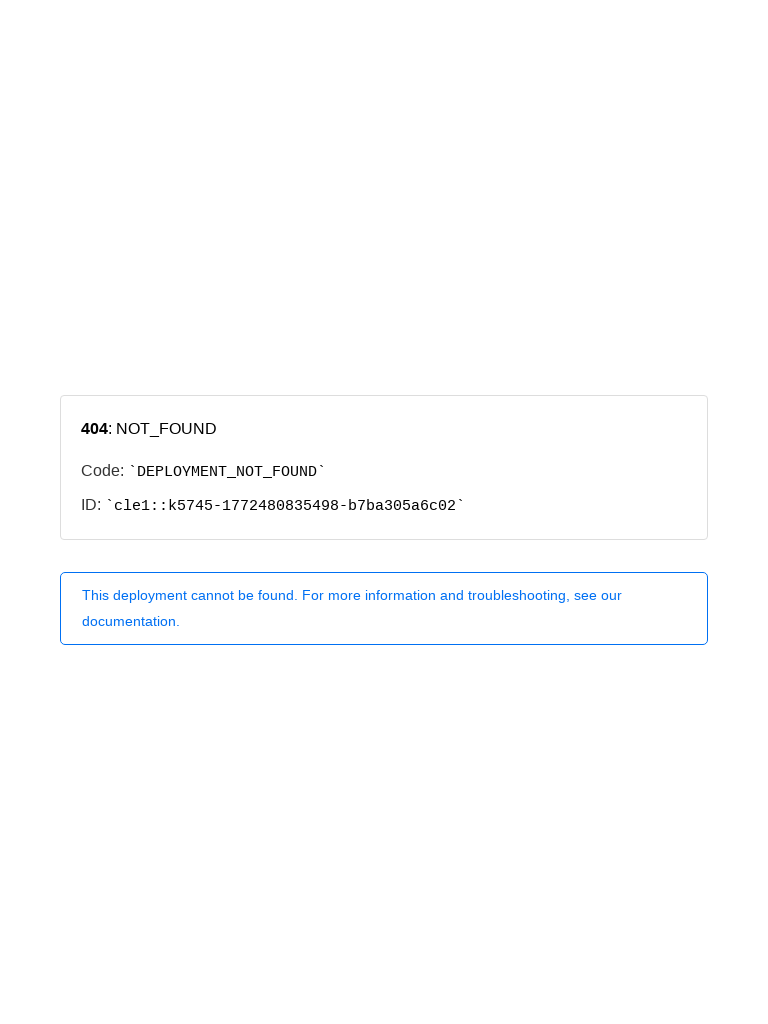

Verified no horizontal scrolling at Tablet (768px) breakpoint (scroll_width <= client_width + 5)
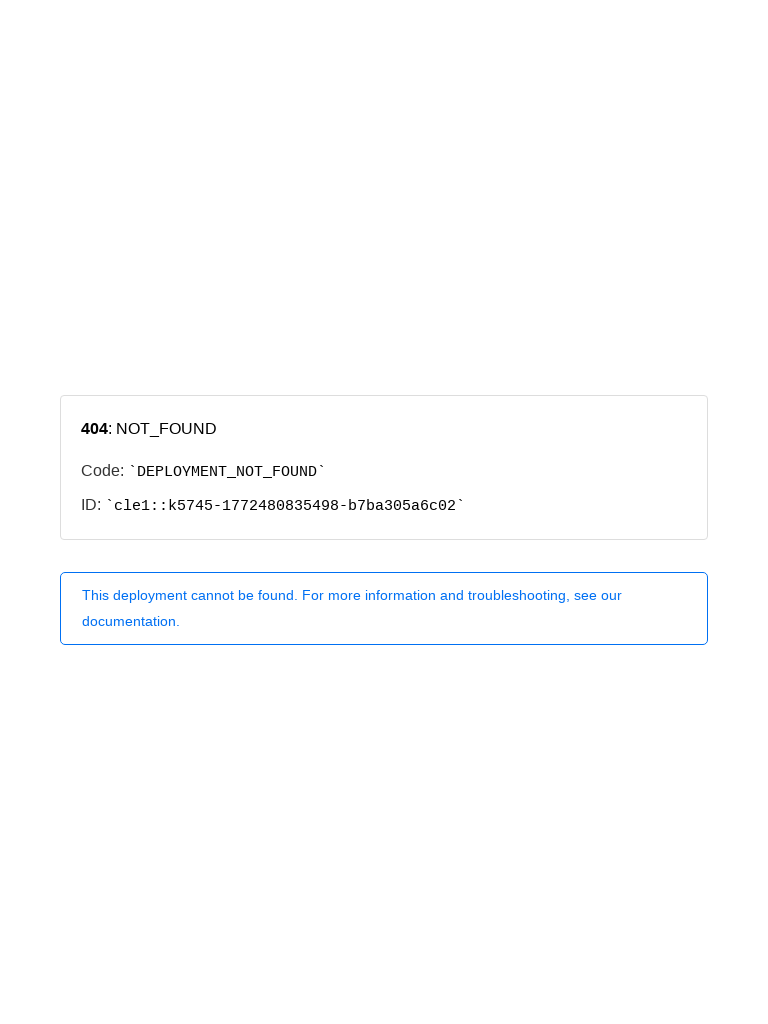

Set viewport to Desktop (1024px) (1024x768)
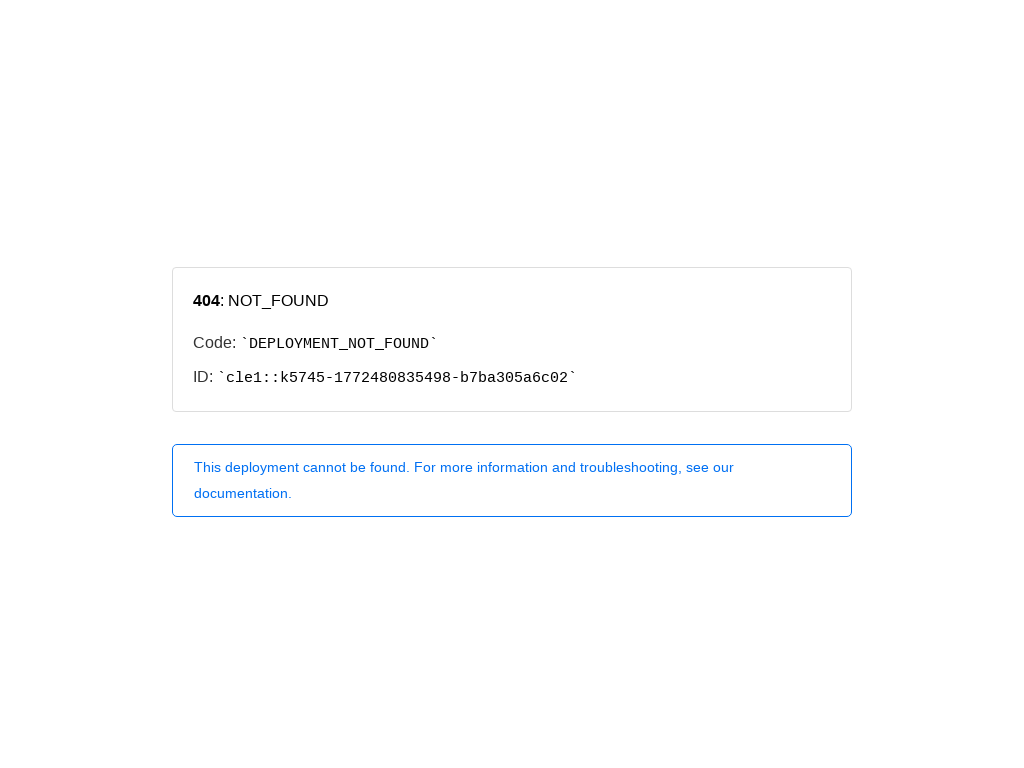

Navigated to homepage at Desktop (1024px) breakpoint
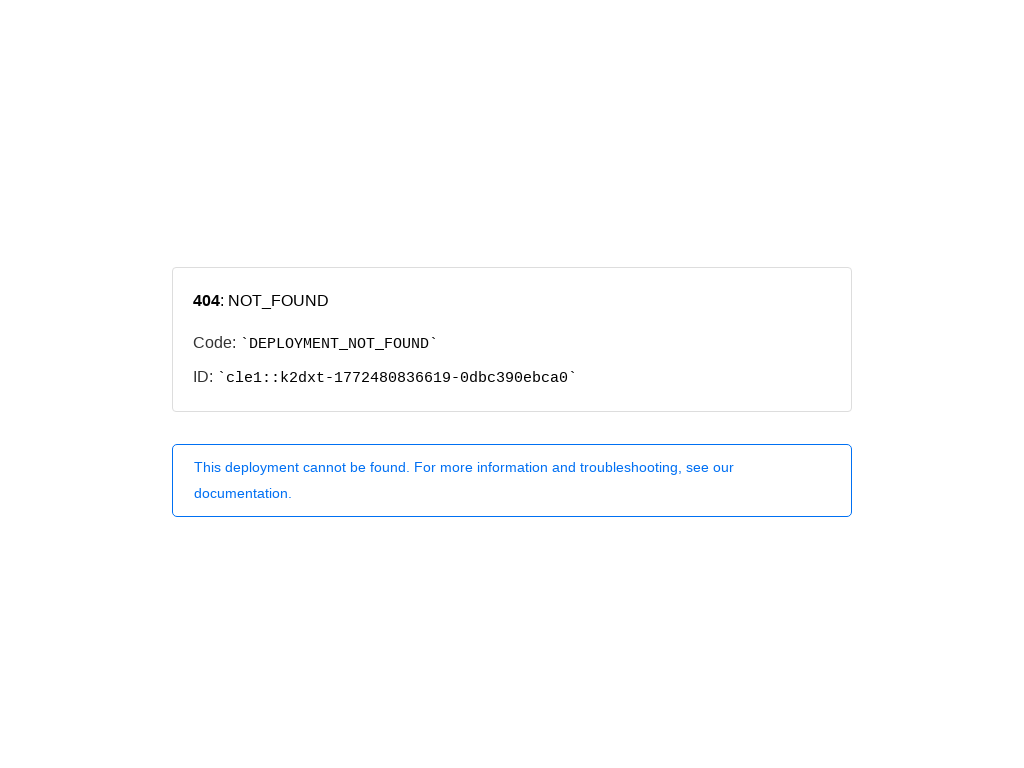

Page finished loading at Desktop (1024px) breakpoint
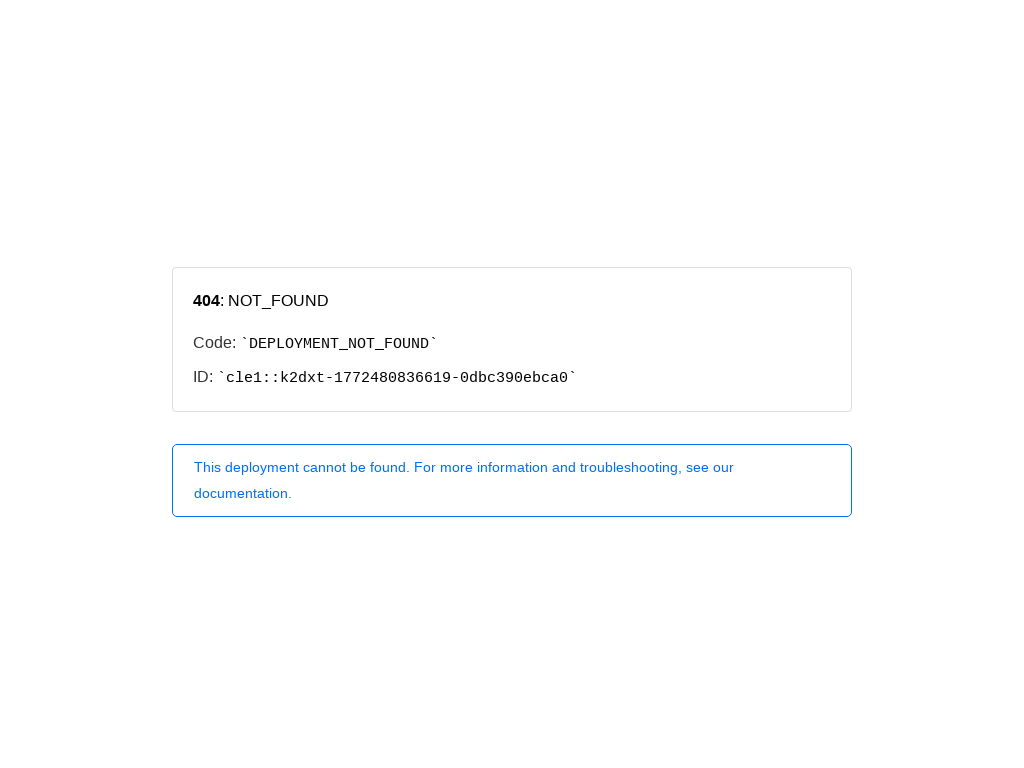

Found 0 carousel elements at Desktop (1024px) breakpoint
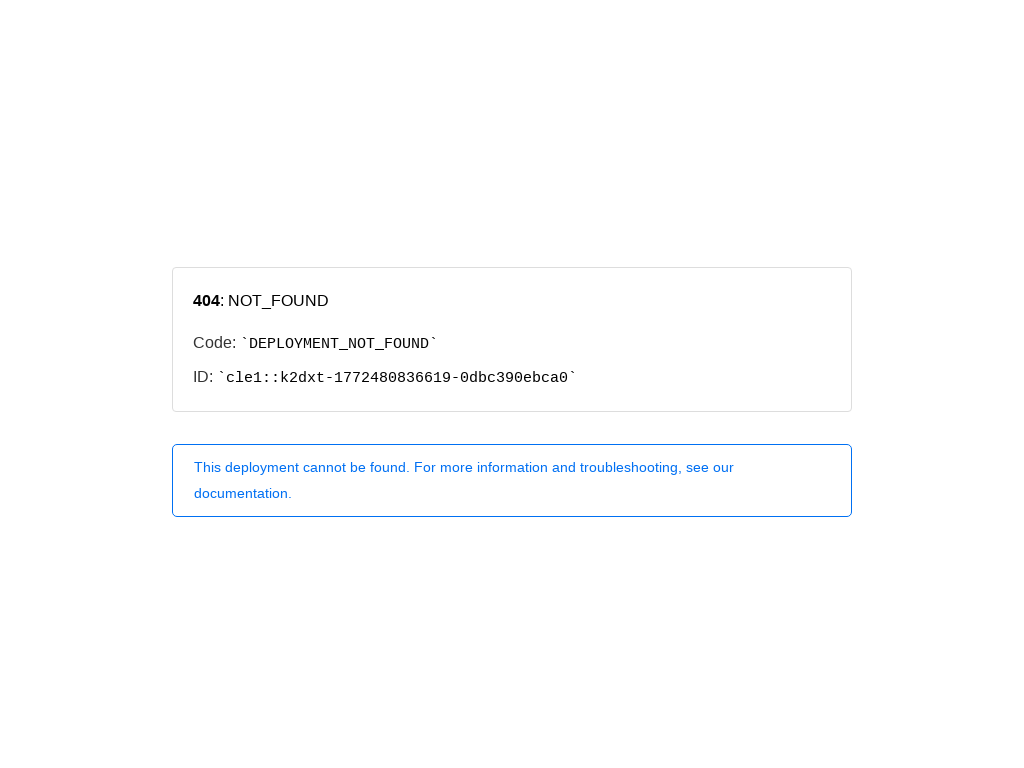

Retrieved scroll width (1024px) at Desktop (1024px) breakpoint
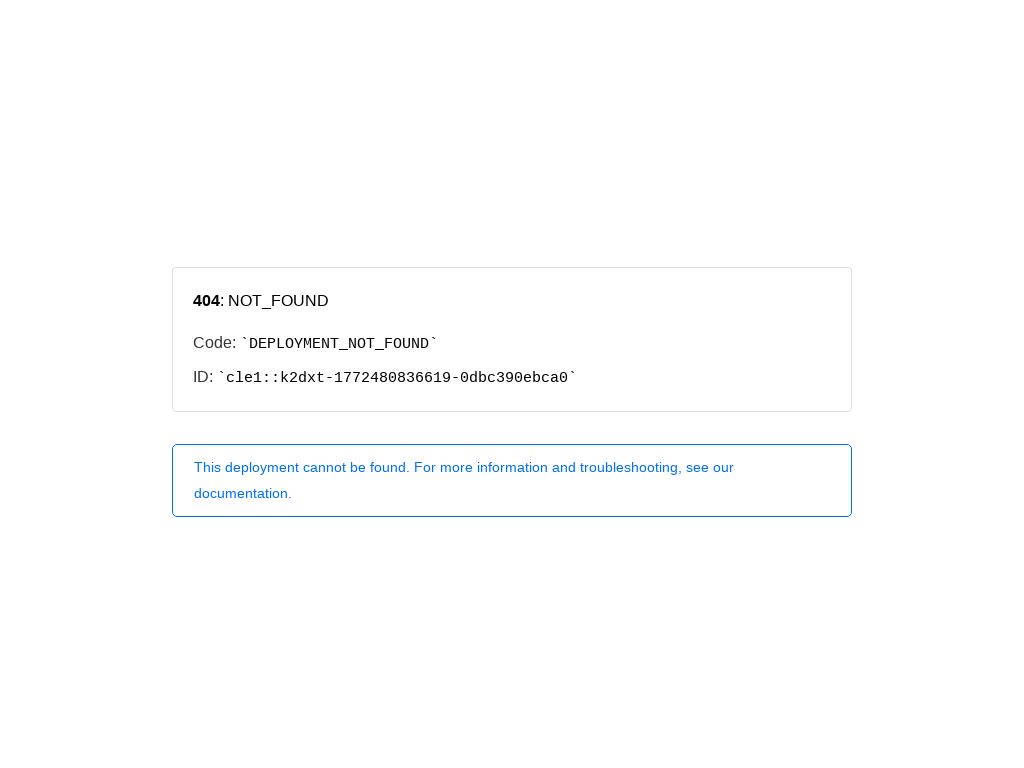

Retrieved client width (1024px) at Desktop (1024px) breakpoint
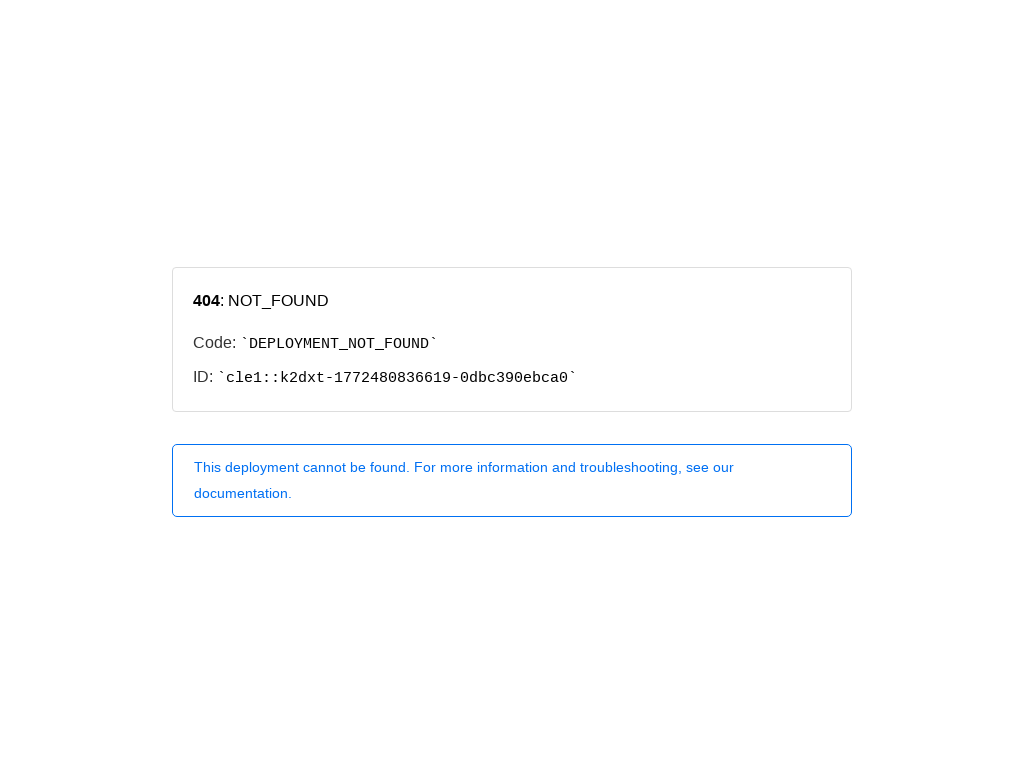

Verified no horizontal scrolling at Desktop (1024px) breakpoint (scroll_width <= client_width + 5)
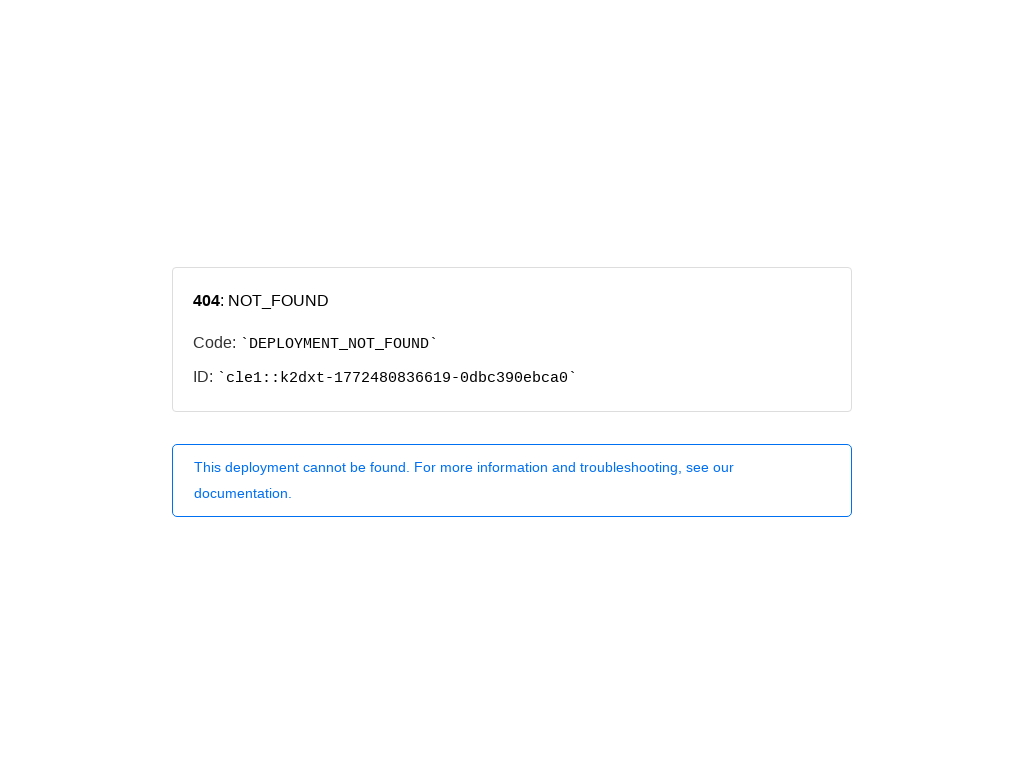

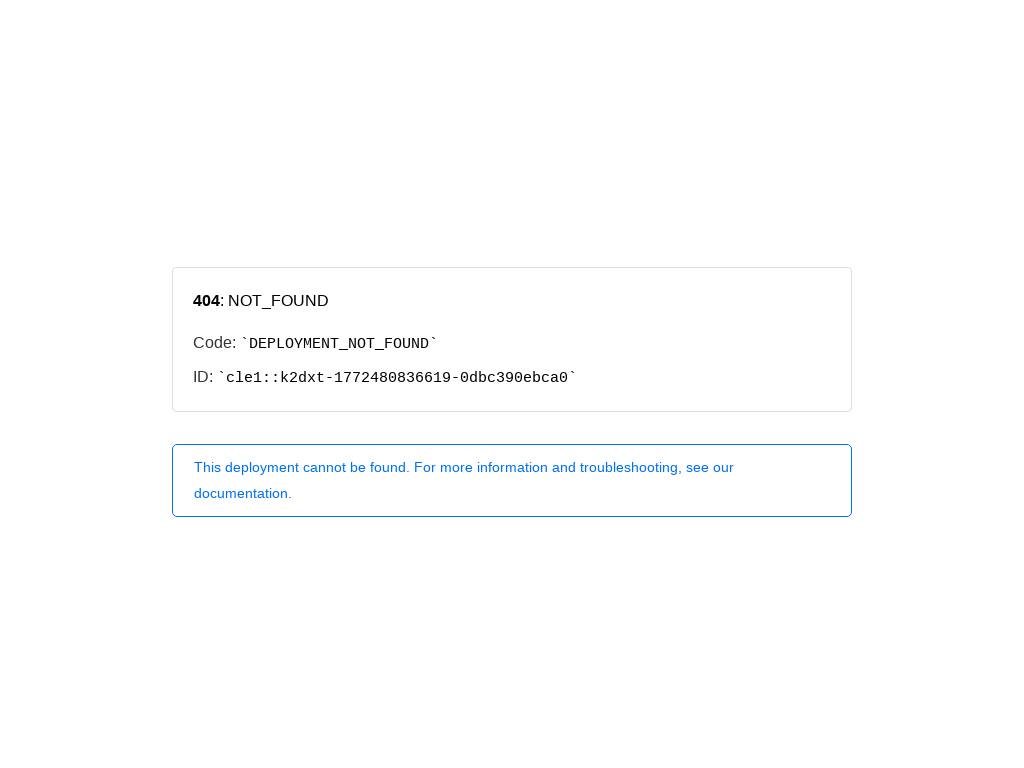